Tests navigating to an edit page, scrolling down, and filling a disabled text field using JavaScript execution

Starting URL: https://letcode.in/test

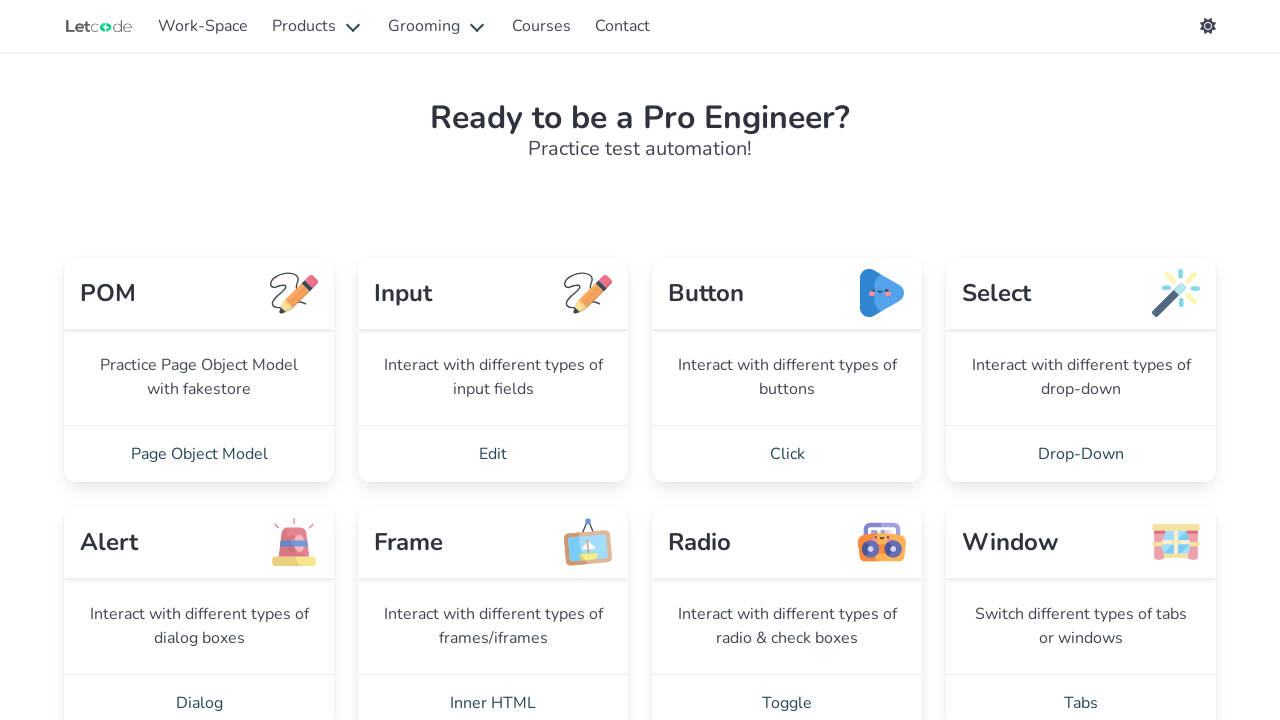

Clicked on 'Edit' link to navigate to edit page at (493, 454) on text=Edit
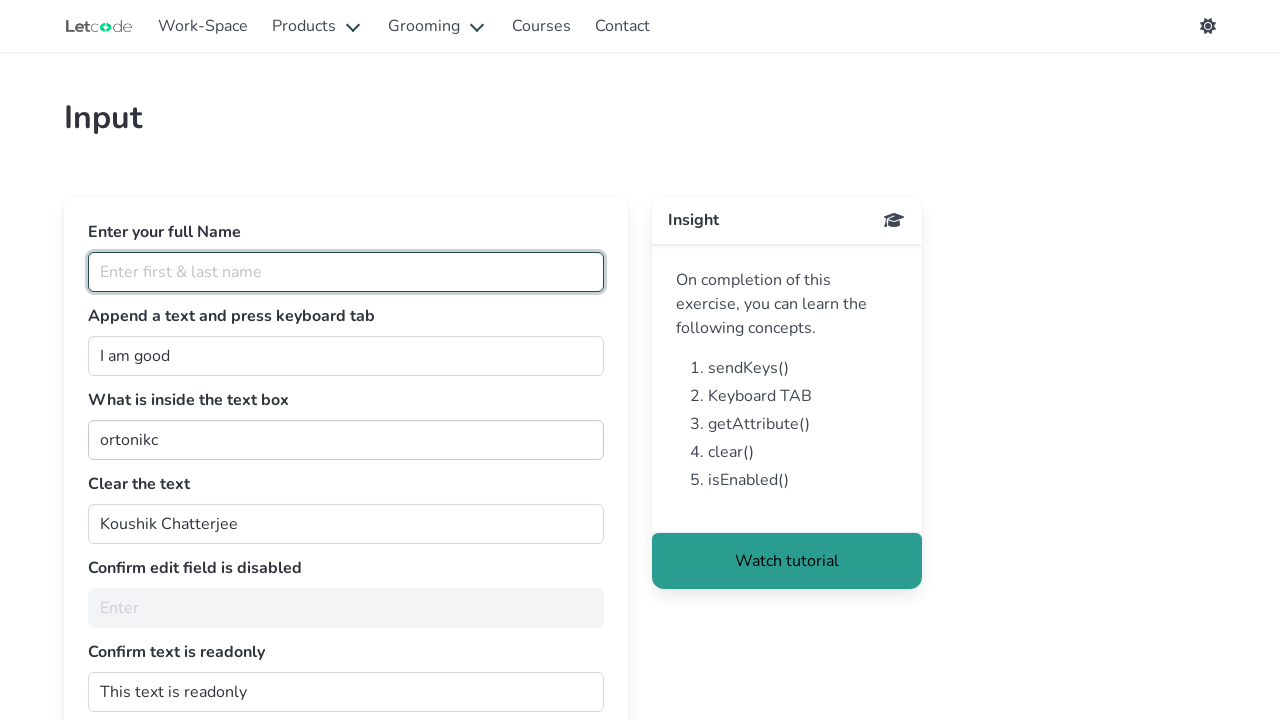

Scrolled down 200 pixels
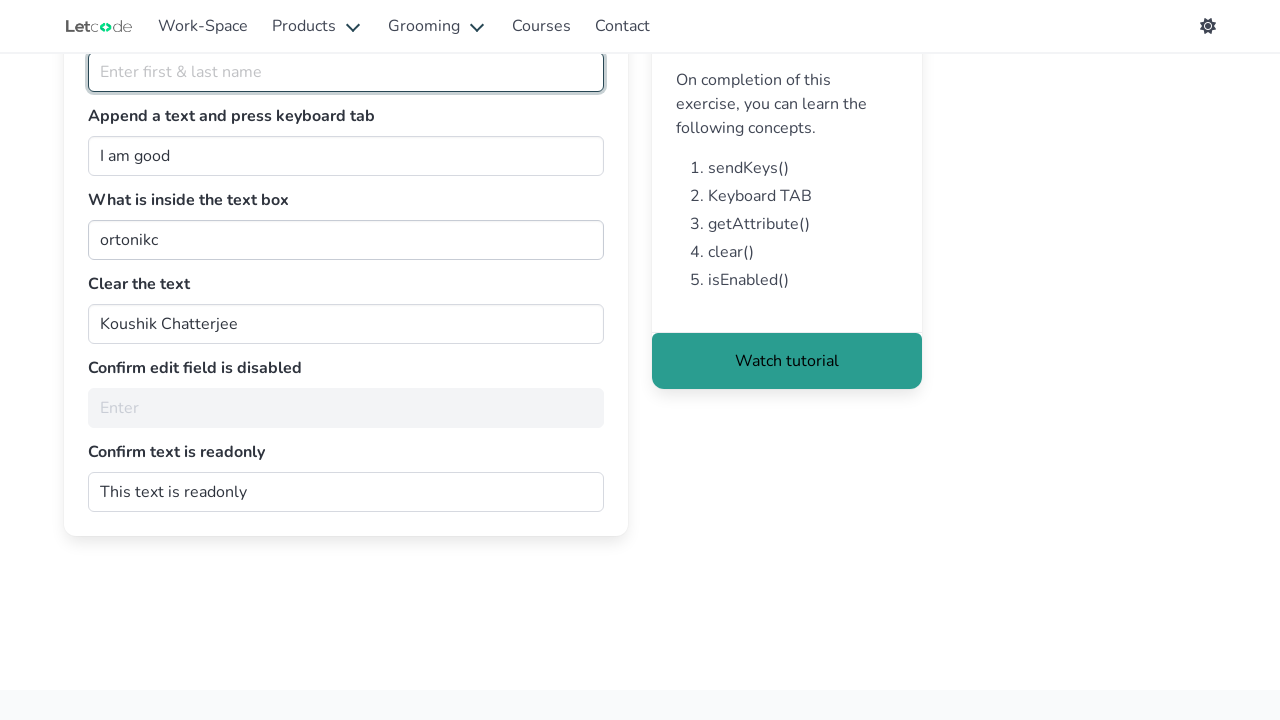

Filled disabled text field with 'junu' using JavaScript execution
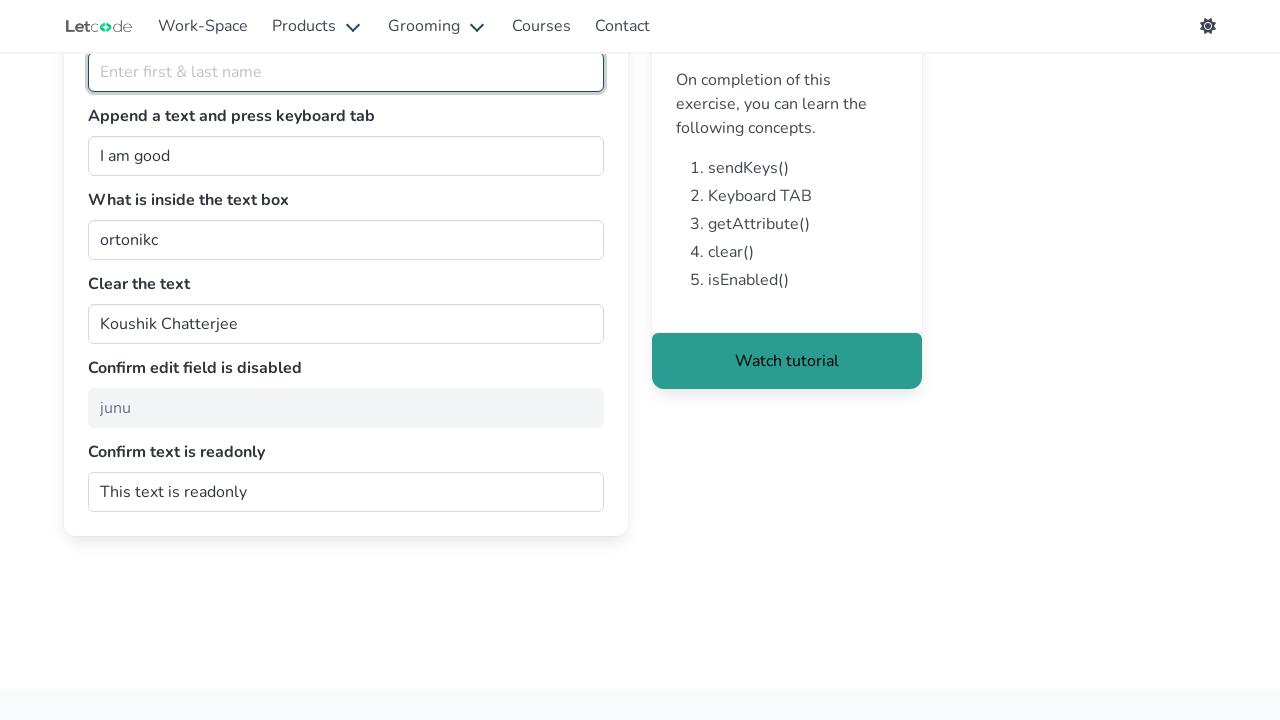

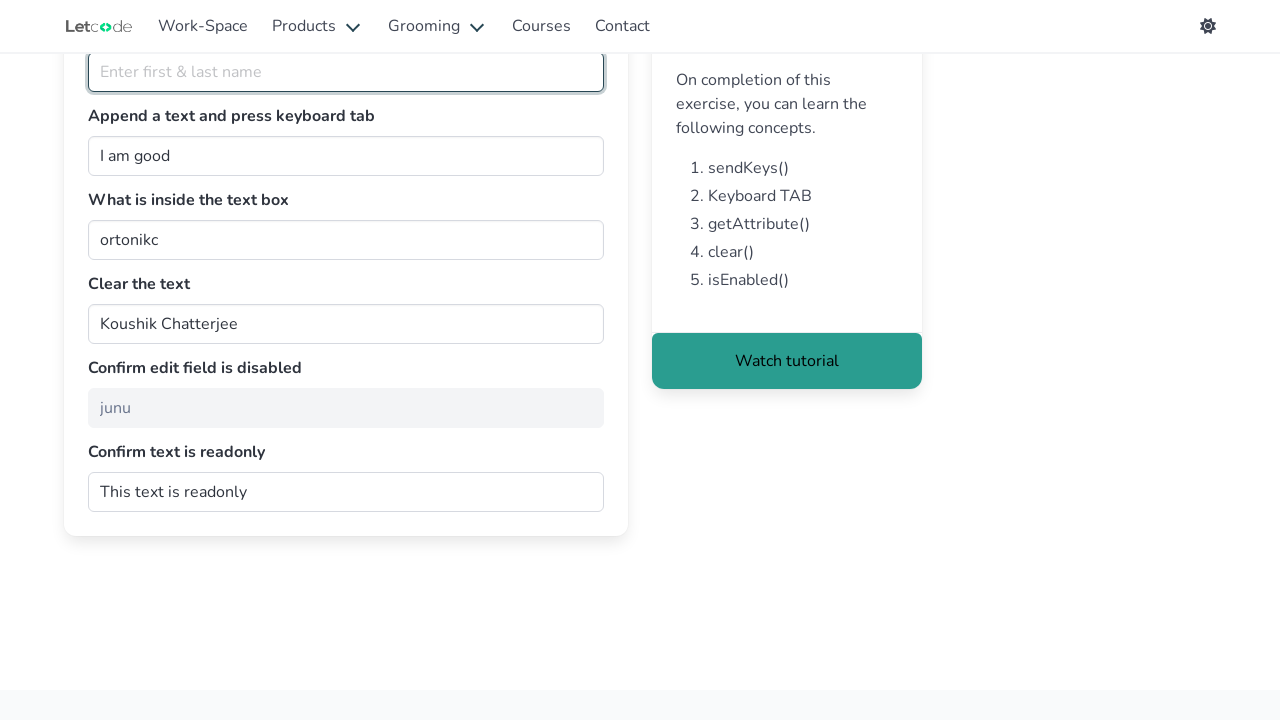